Tests checkbox functionality by finding all checkboxes on a demo page and clicking the one with value "Option-2"

Starting URL: http://syntaxprojects.com/basic-checkbox-demo.php

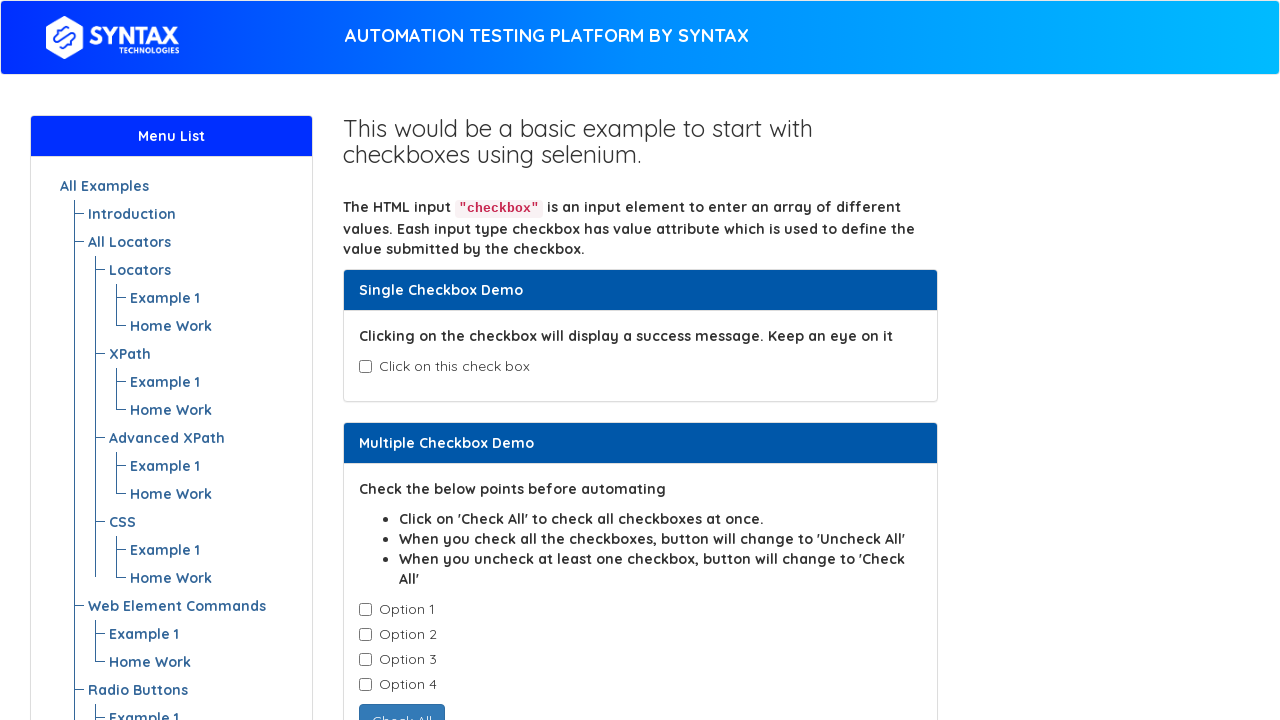

Navigated to checkbox demo page
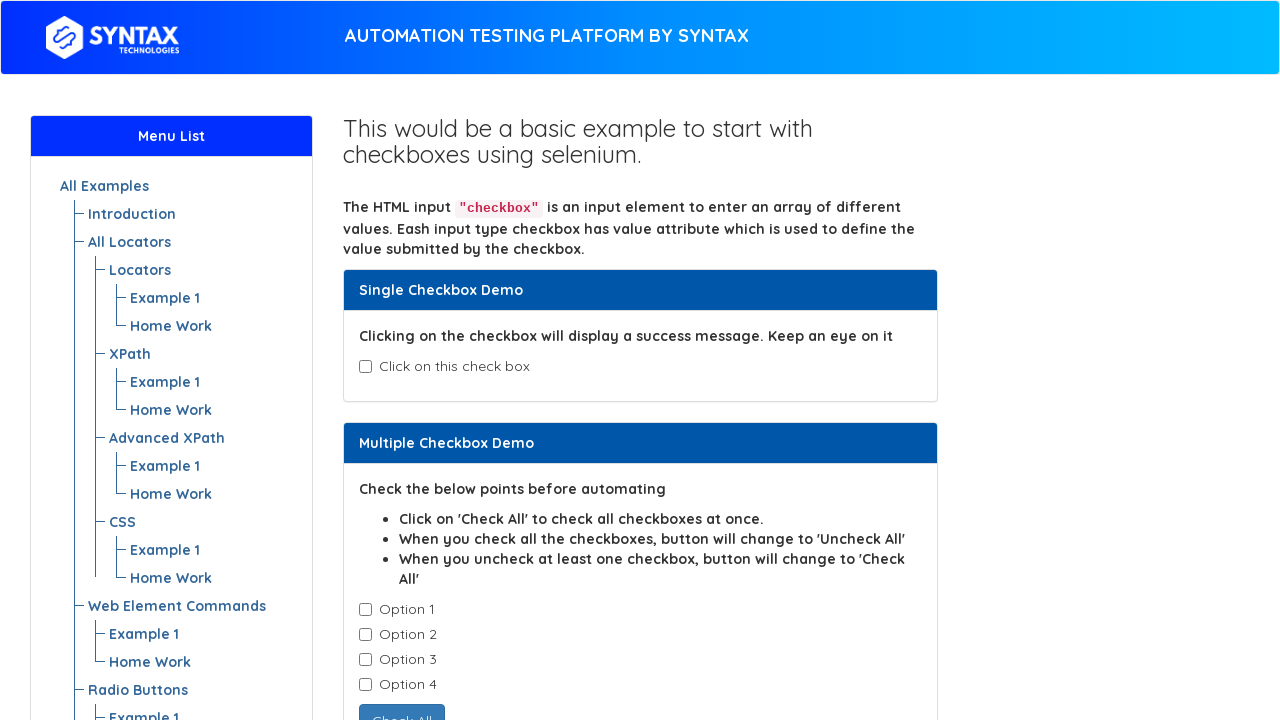

Waited for checkboxes to load
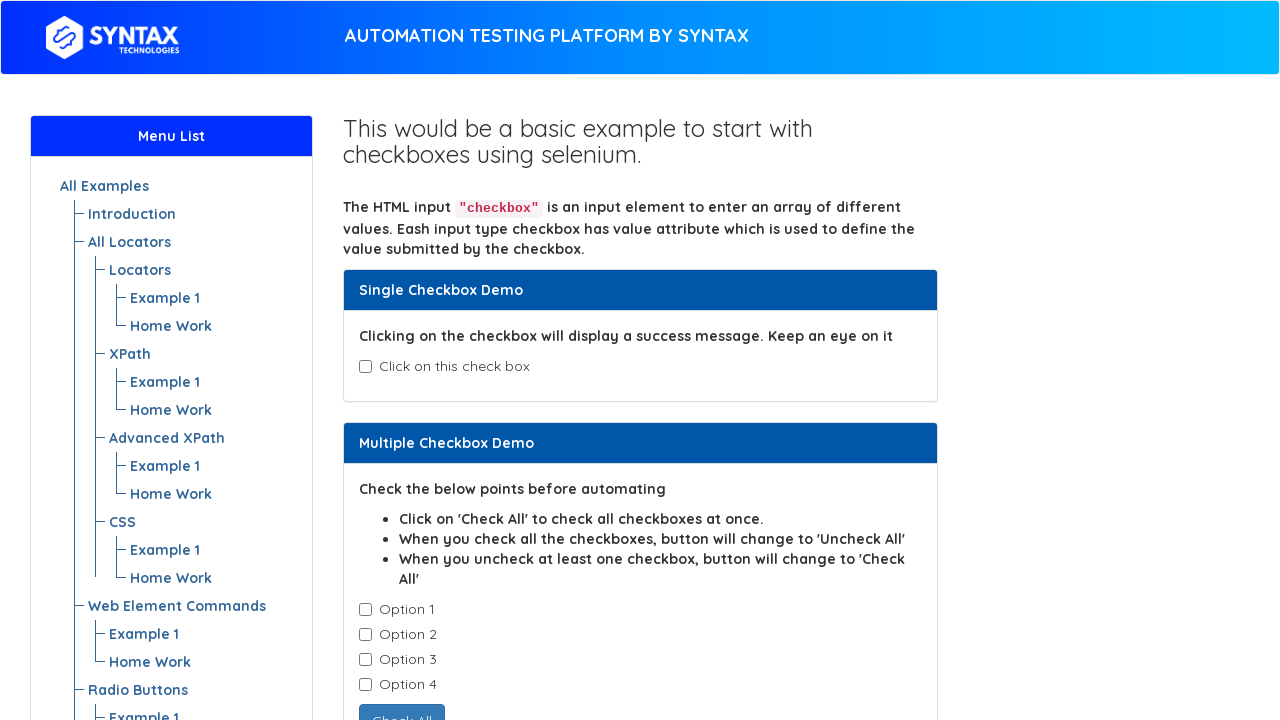

Found all checkboxes on the page
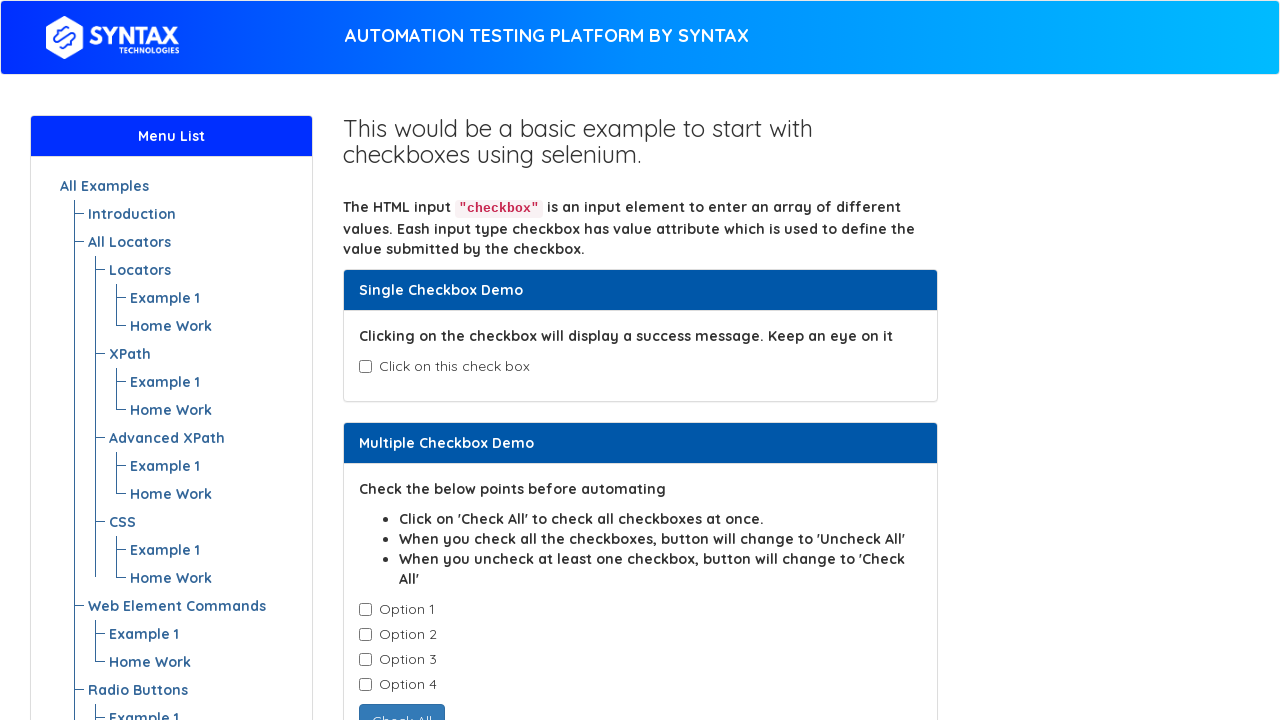

Retrieved checkbox value: Option-1
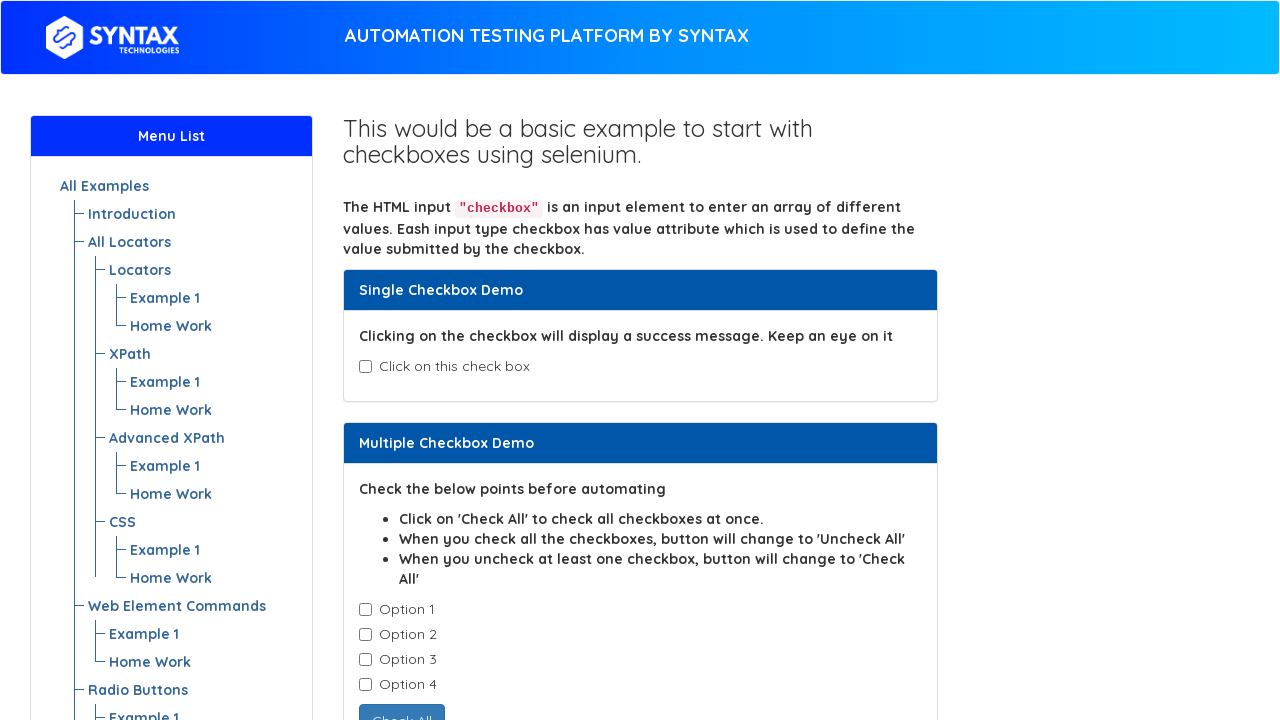

Retrieved checkbox value: Option-2
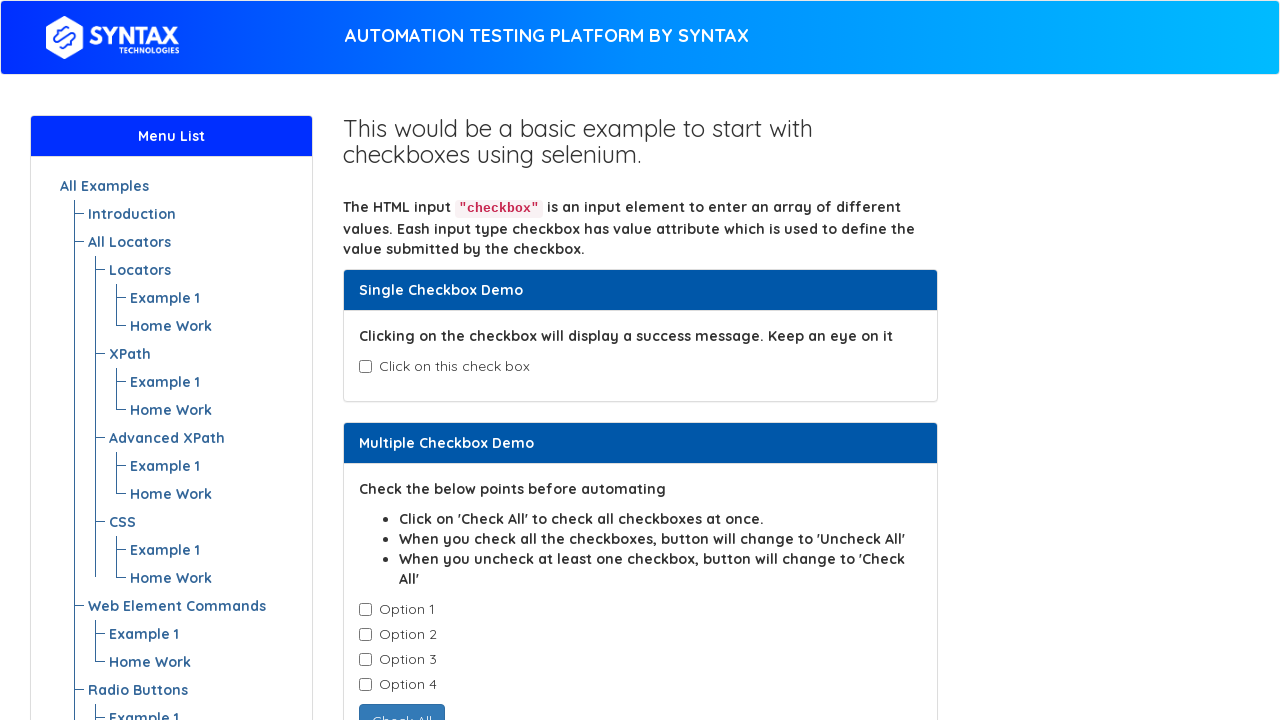

Clicked checkbox with value 'Option-2' at (365, 635) on input.cb1-element >> nth=1
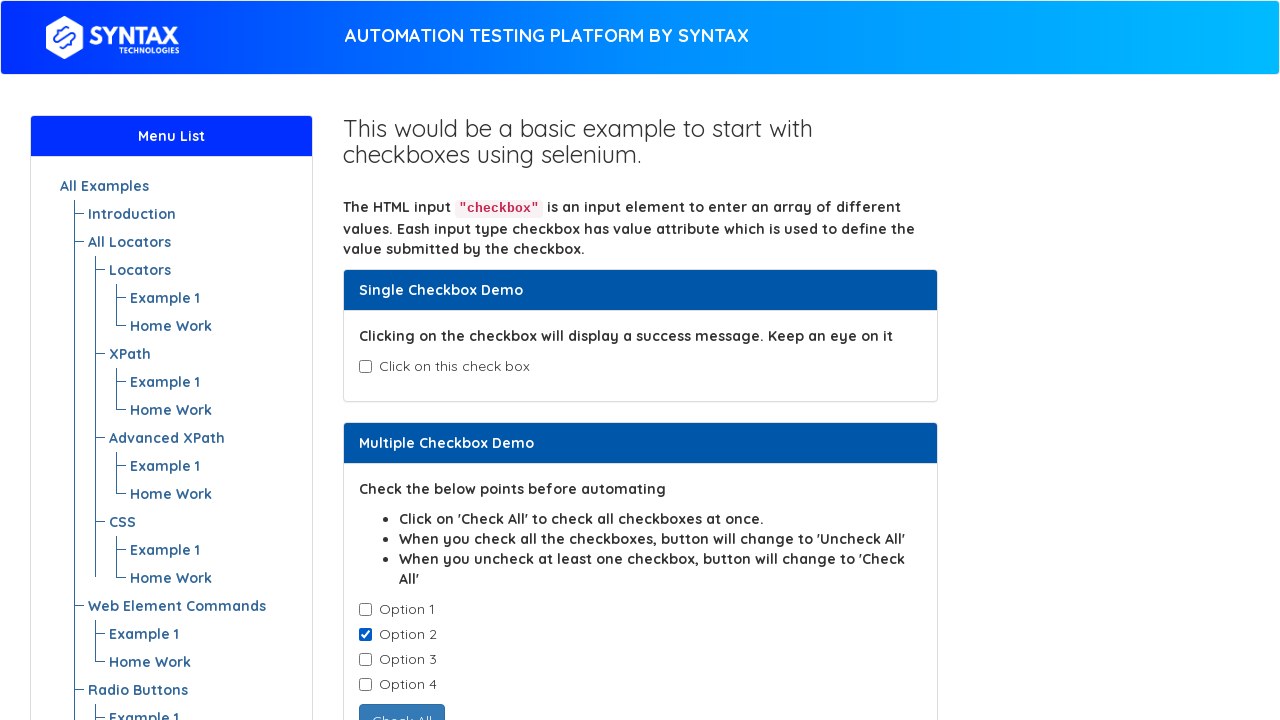

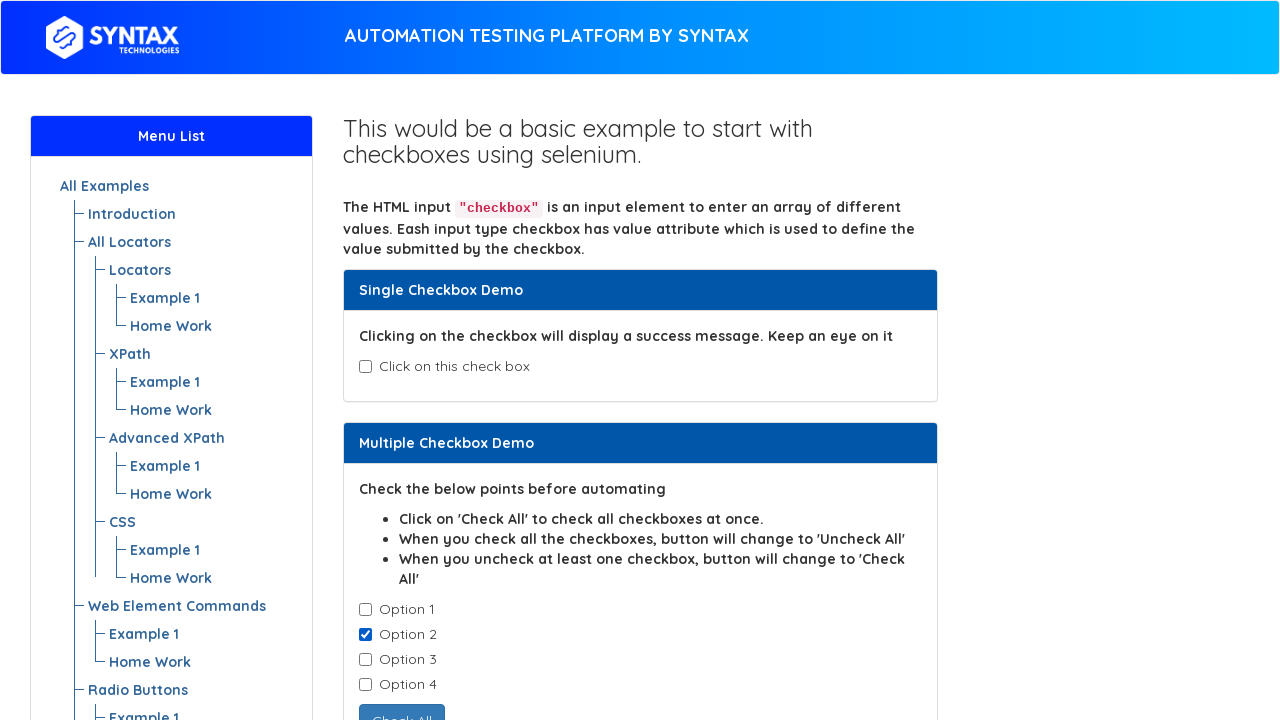